Tests the calculator's addition functionality by clicking number buttons to calculate 20 + 1

Starting URL: https://www.calculator.net/

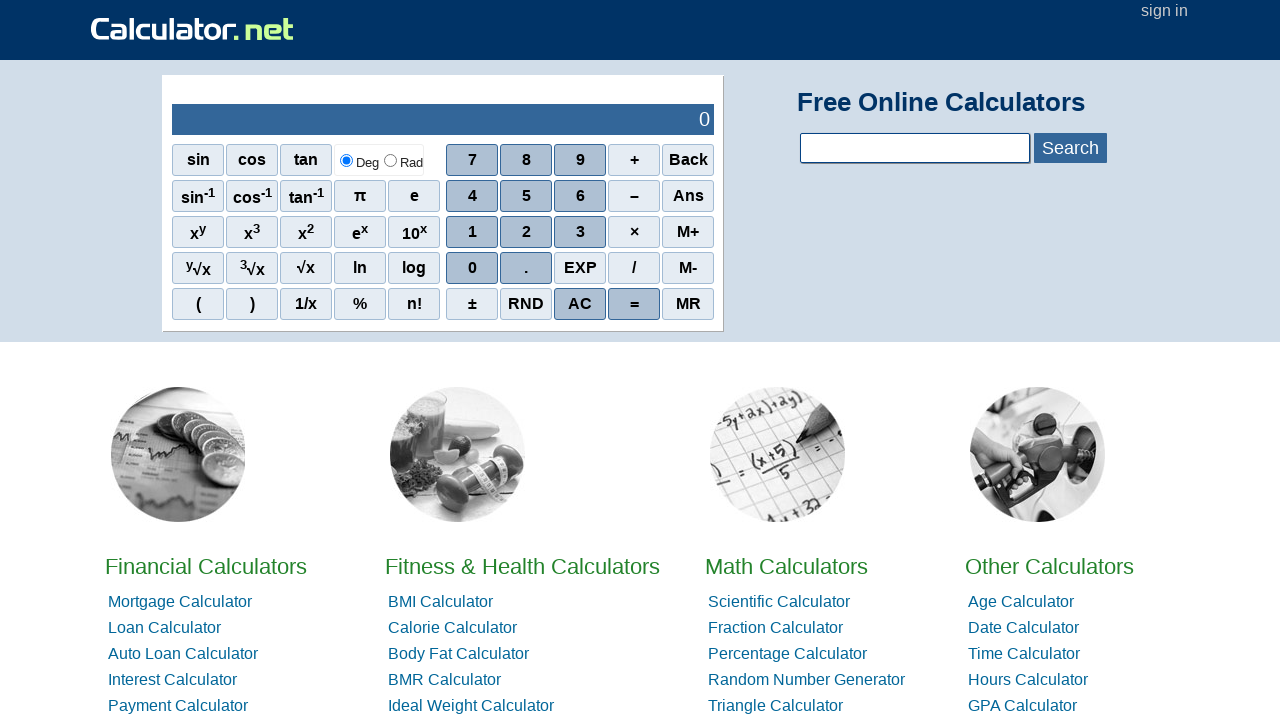

Clicked number 2 on calculator at (526, 232) on xpath=/html/body/div[3]/div/table/tbody/tr/td[1]/table/tbody/tr[2]/td[2]/div/div
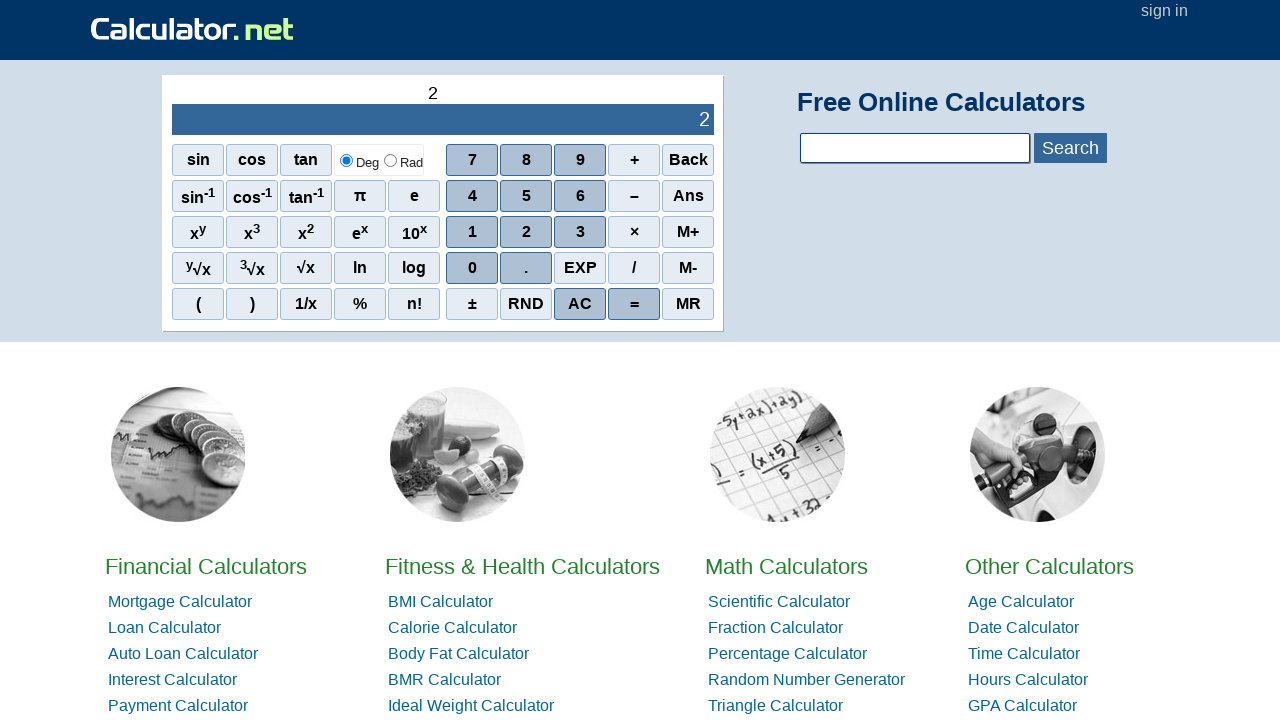

Clicked number 0 on calculator at (472, 268) on xpath=/html/body/div[3]/div/table/tbody/tr/td[1]/table/tbody/tr[2]/td[2]/div/div
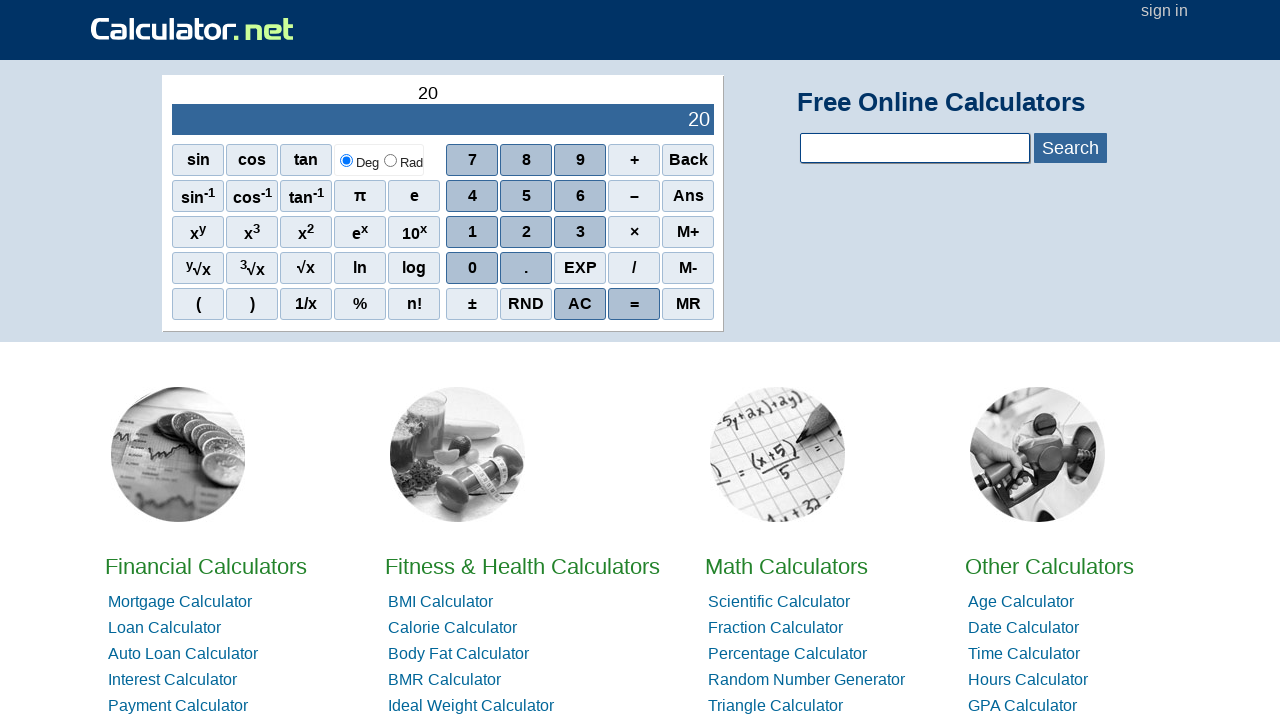

Clicked plus sign to add at (634, 160) on xpath=/html/body/div[3]/div/table/tbody/tr/td[1]/table/tbody/tr[2]/td[2]/div/div
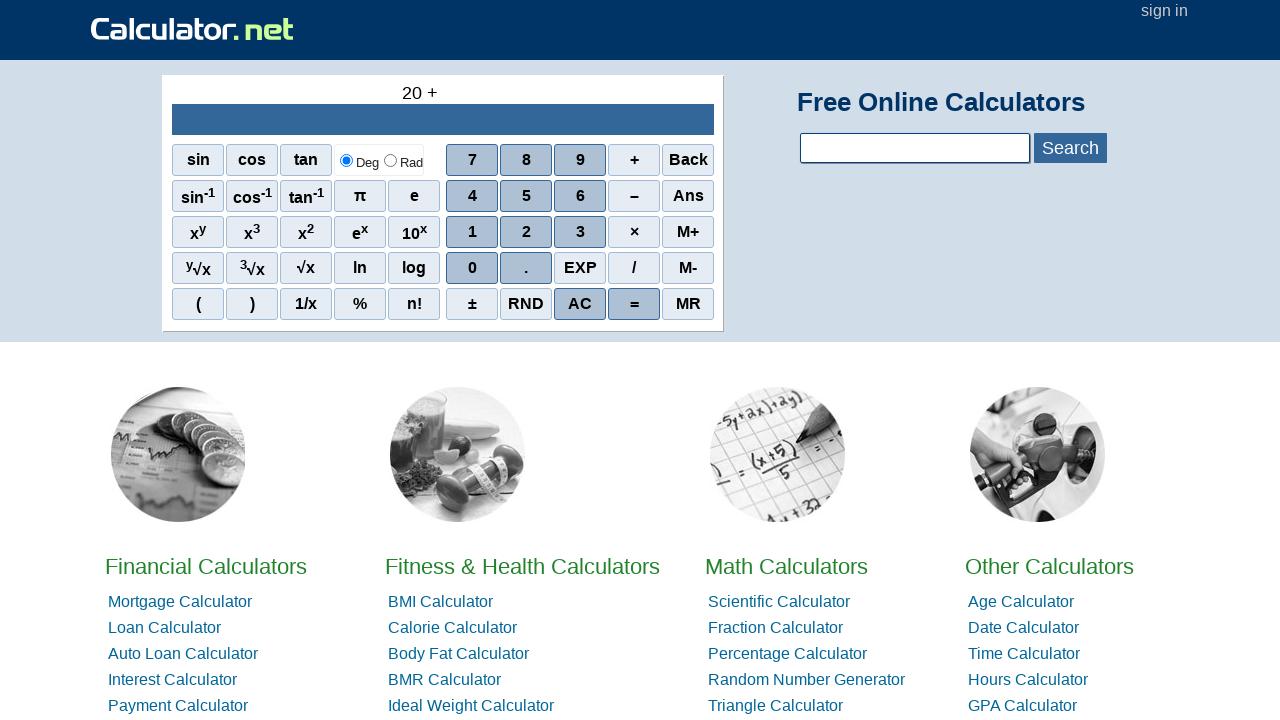

Clicked number 1 on calculator at (472, 232) on xpath=/html/body/div[3]/div/table/tbody/tr/td[1]/table/tbody/tr[2]/td[2]/div/div
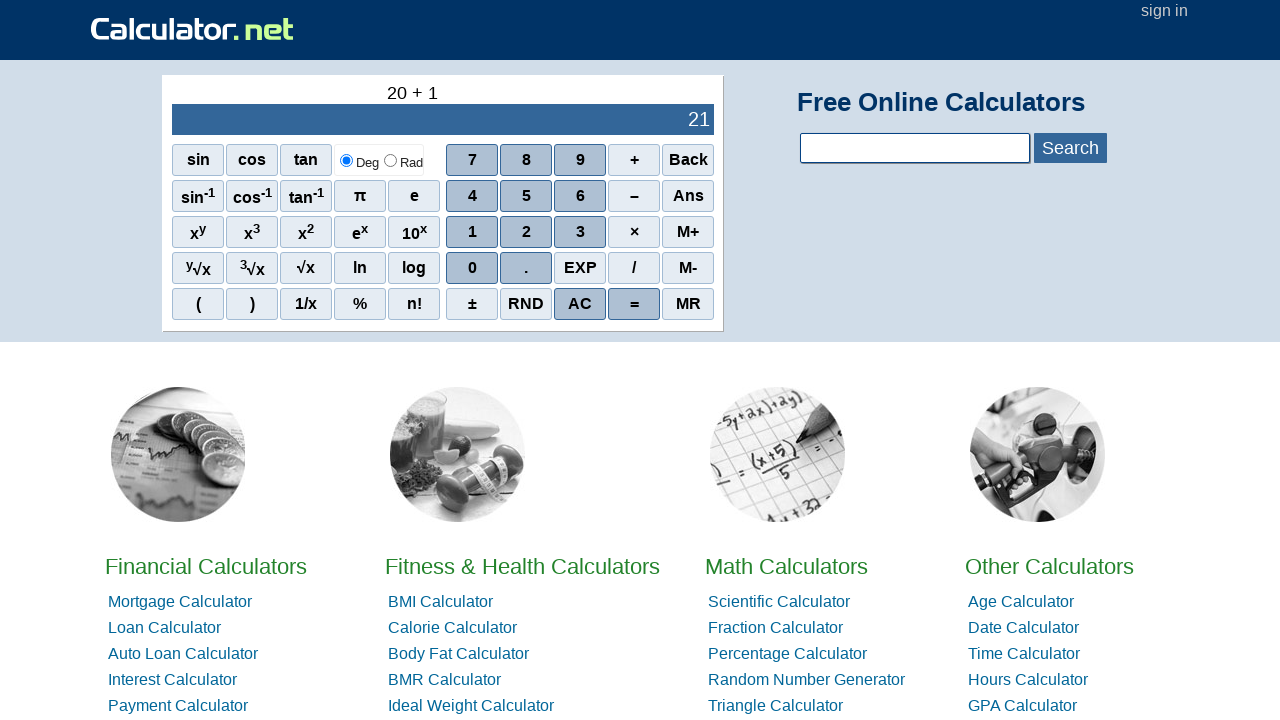

Clicked equals button to calculate result at (634, 304) on xpath=/html/body/div[3]/div/table/tbody/tr/td[1]/table/tbody/tr[2]/td[2]/div/div
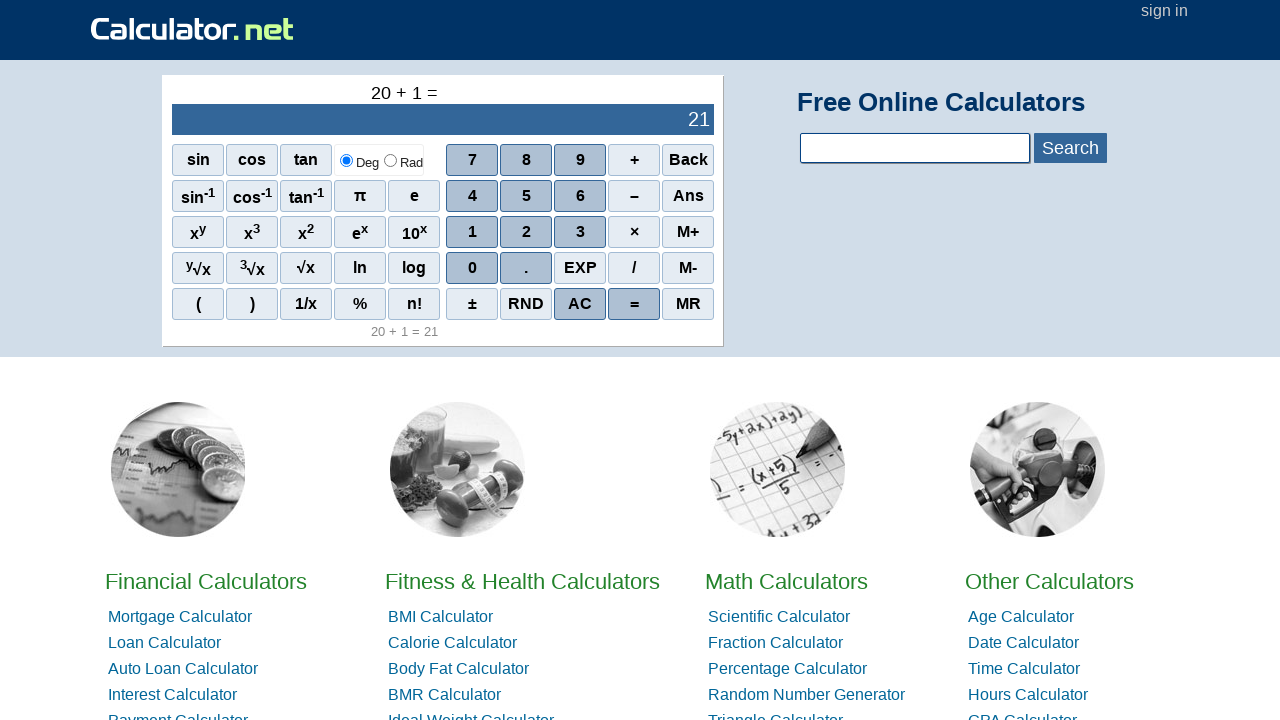

Retrieved result text:  21
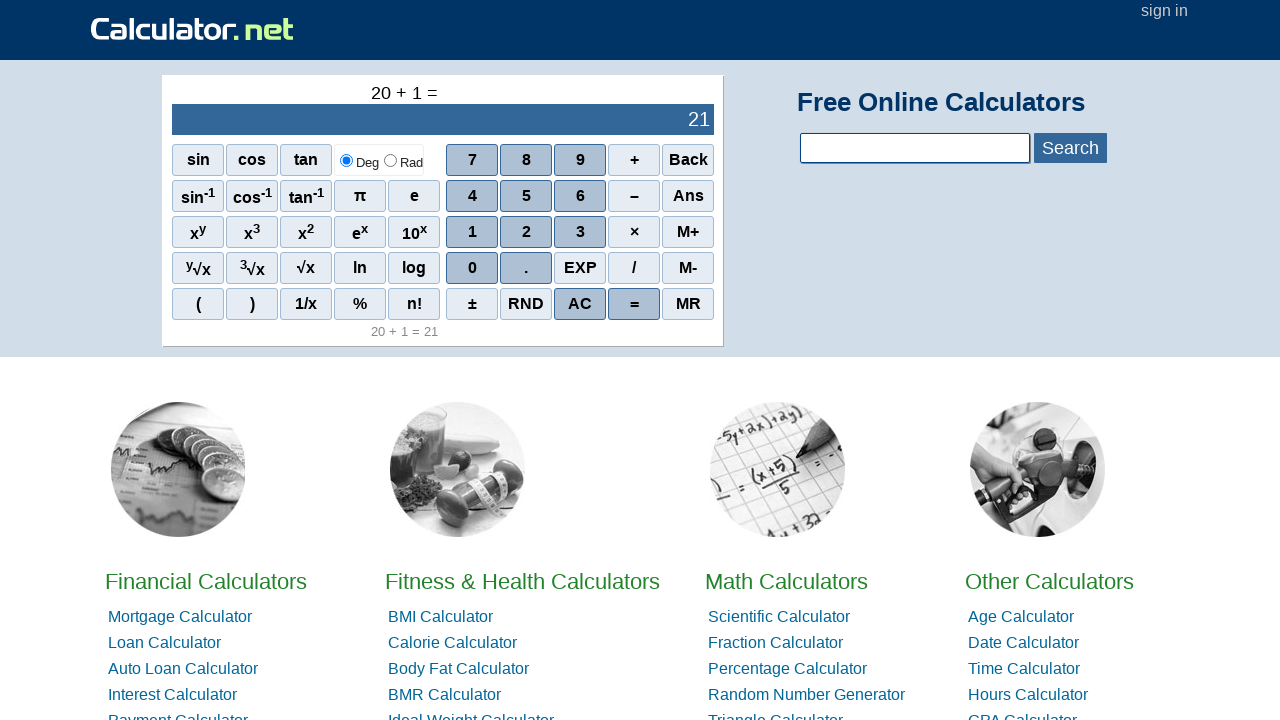

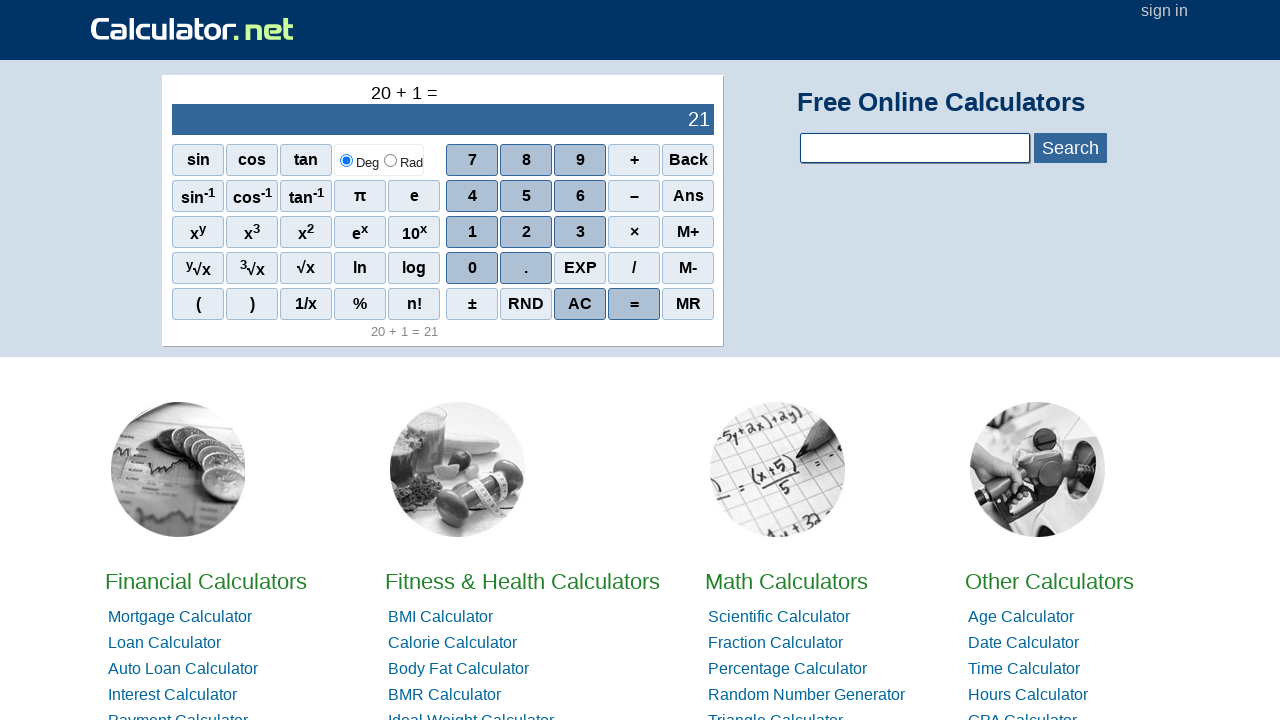